Tests scrolling from an offset origin by a given amount to reveal a checkbox inside a nested frame

Starting URL: https://www.selenium.dev/selenium/web/scrolling_tests/frame_with_nested_scrolling_frame.html

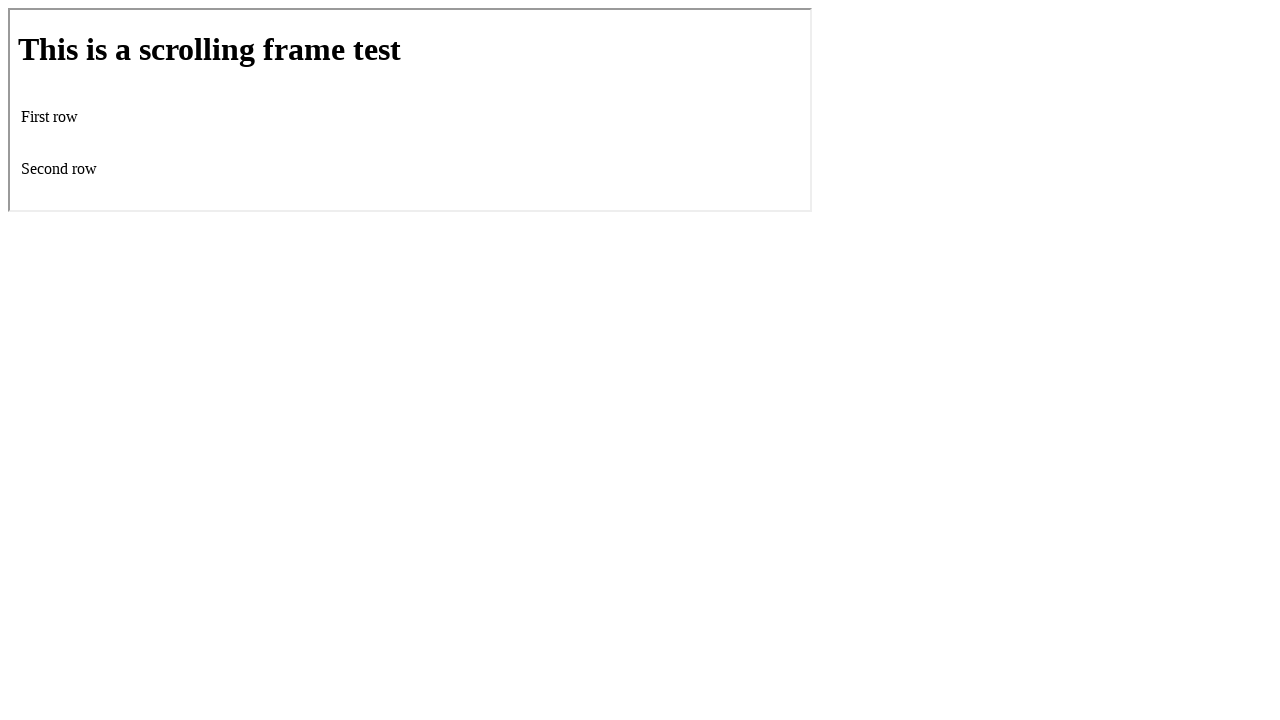

Moved mouse to offset position (10, 10) at (10, 10)
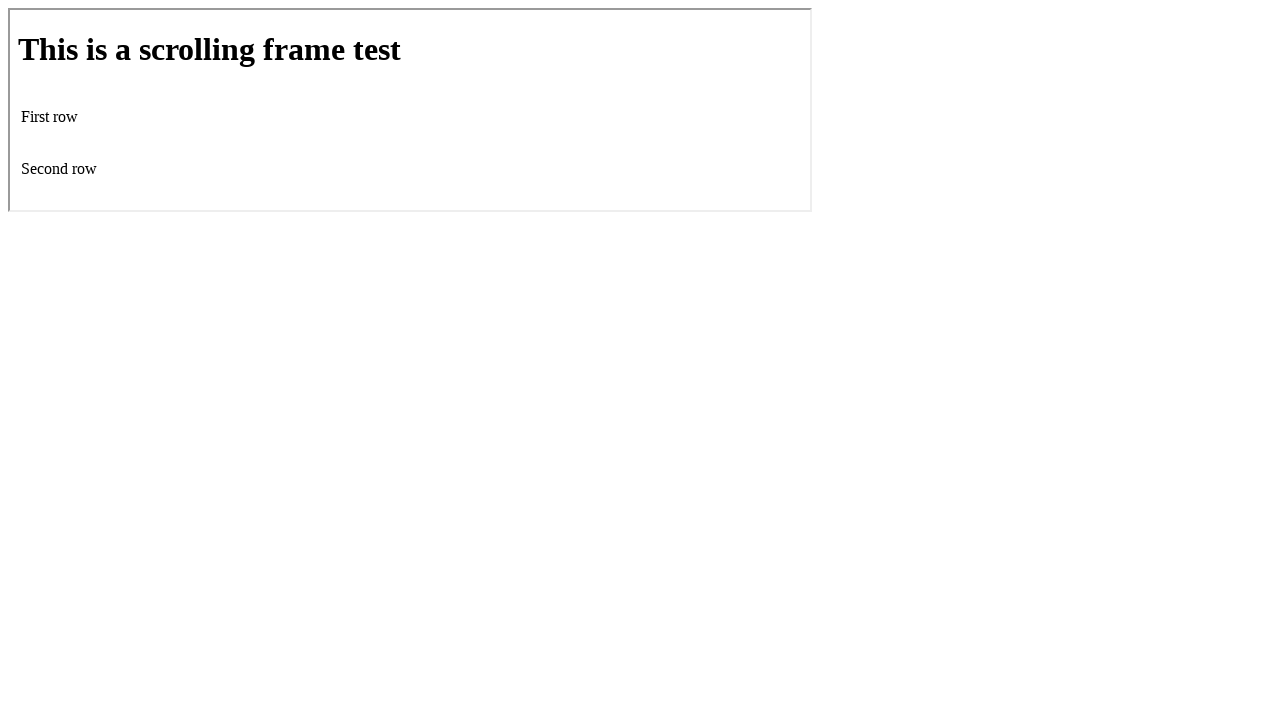

Scrolled down by 200 pixels
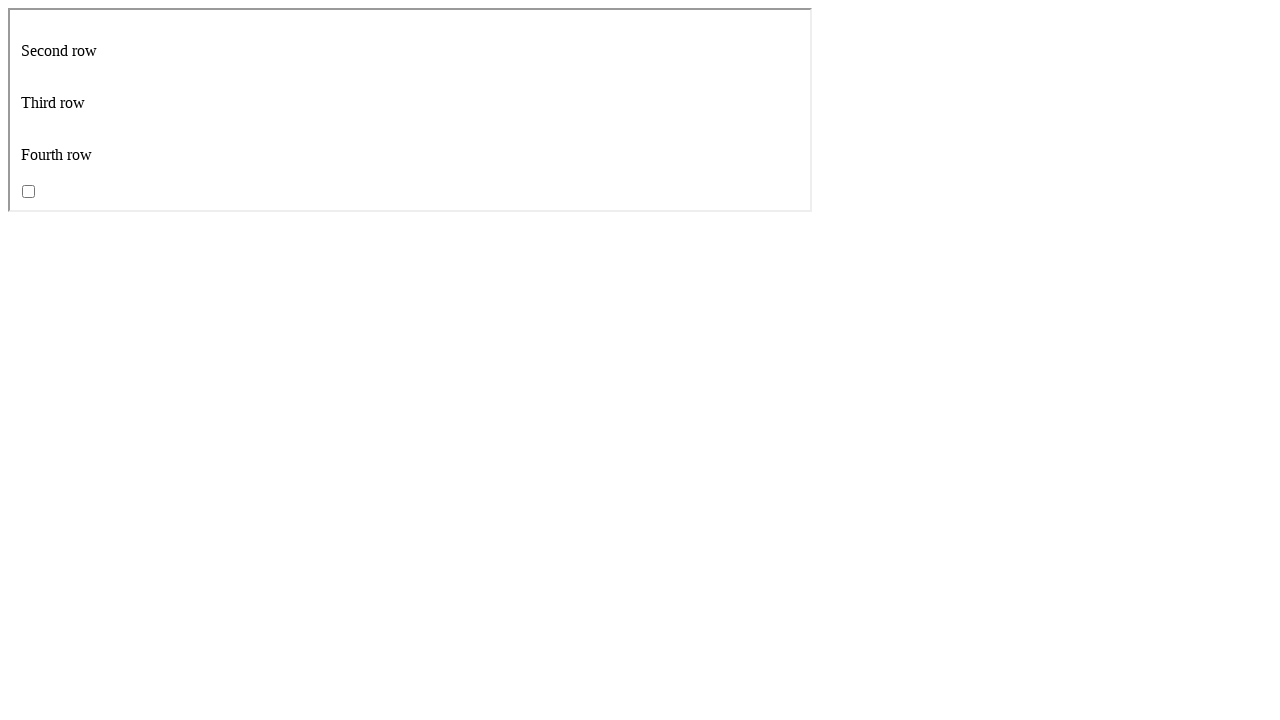

Waited 500ms for scroll to complete
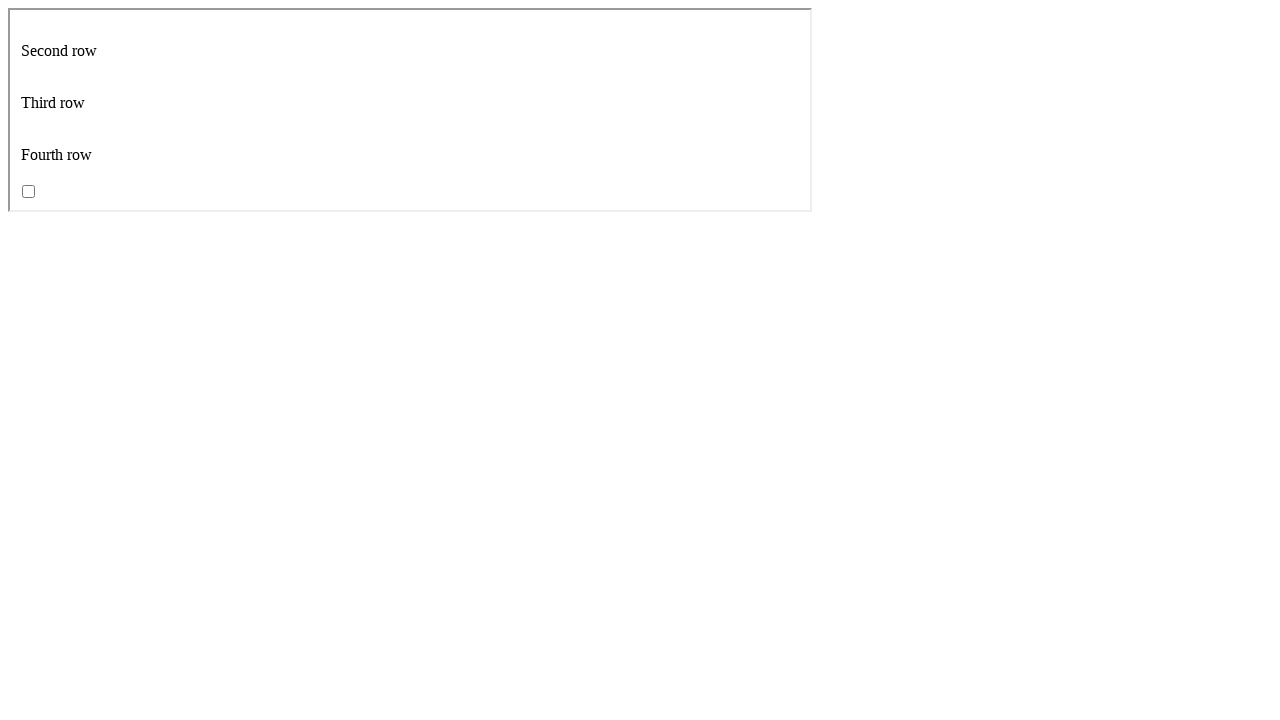

Located iframe context
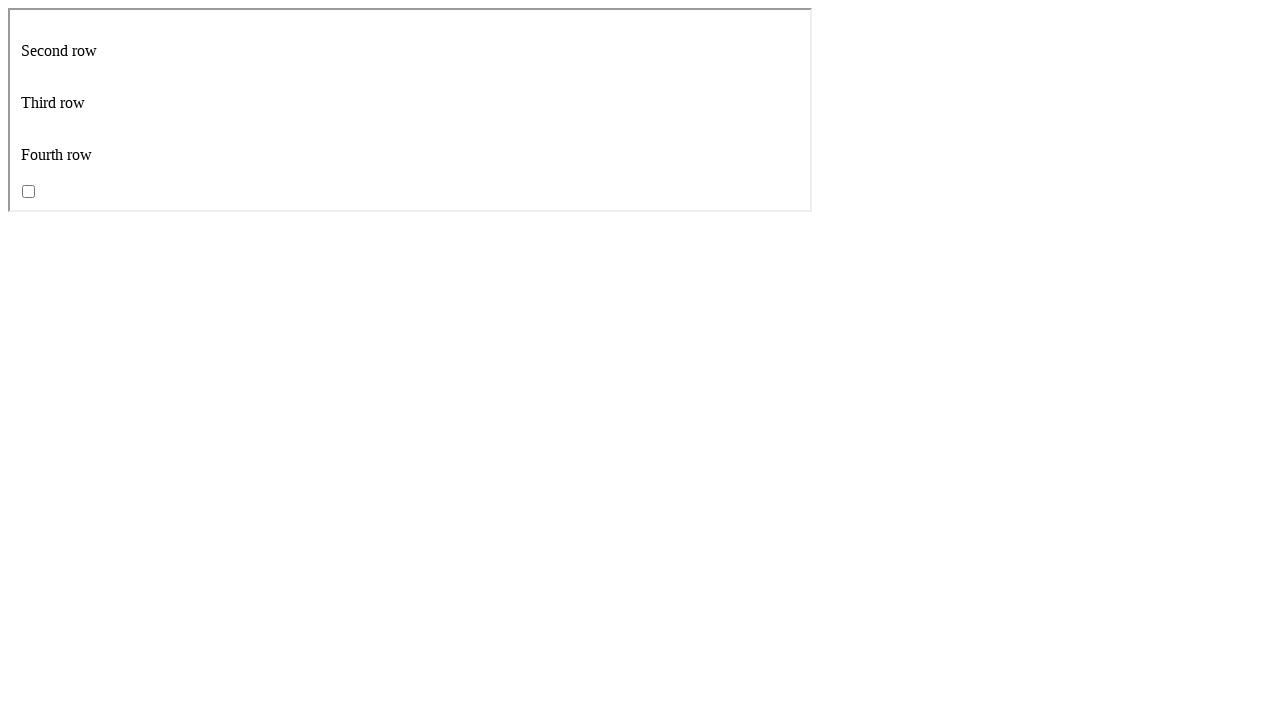

Located checkbox element in iframe
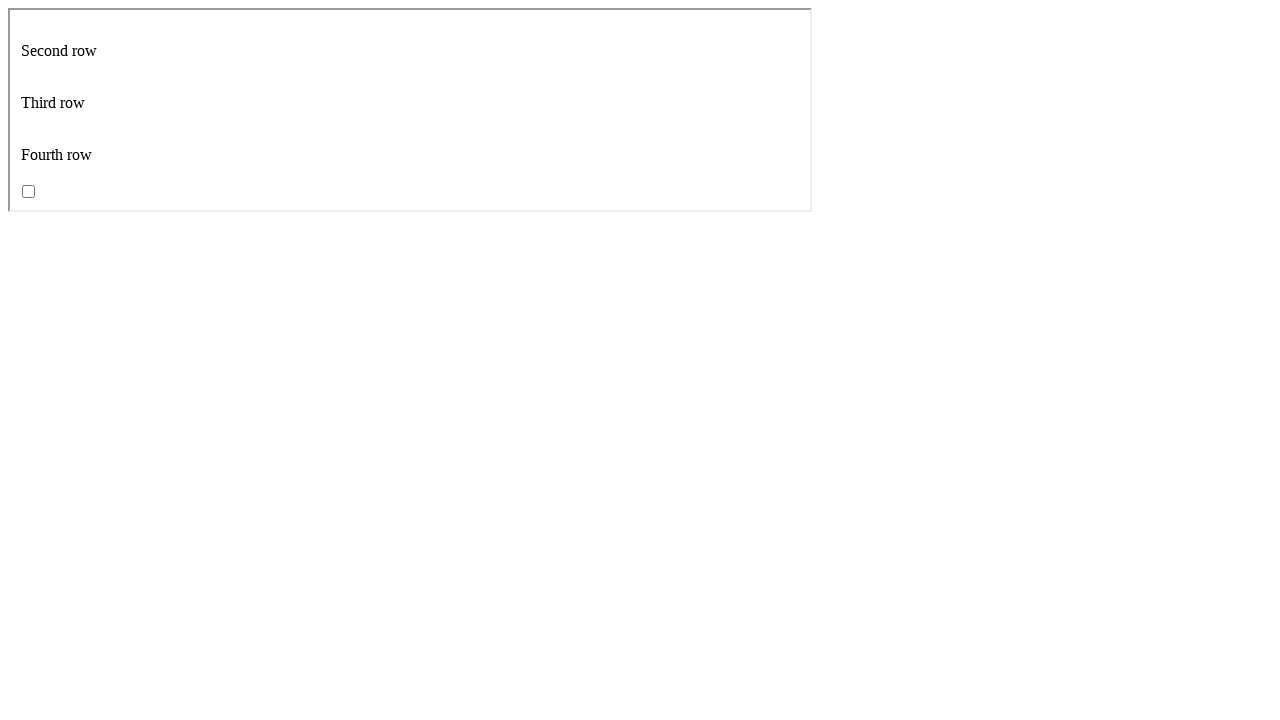

Verified checkbox is visible after scrolling
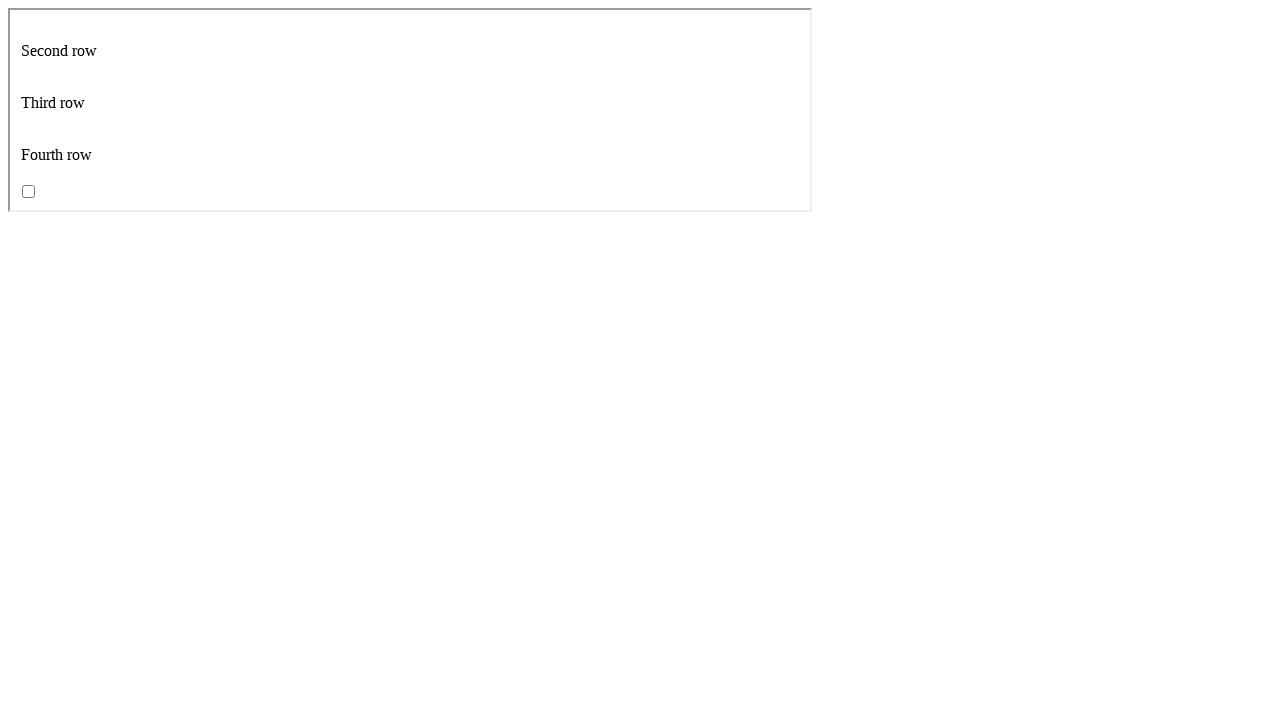

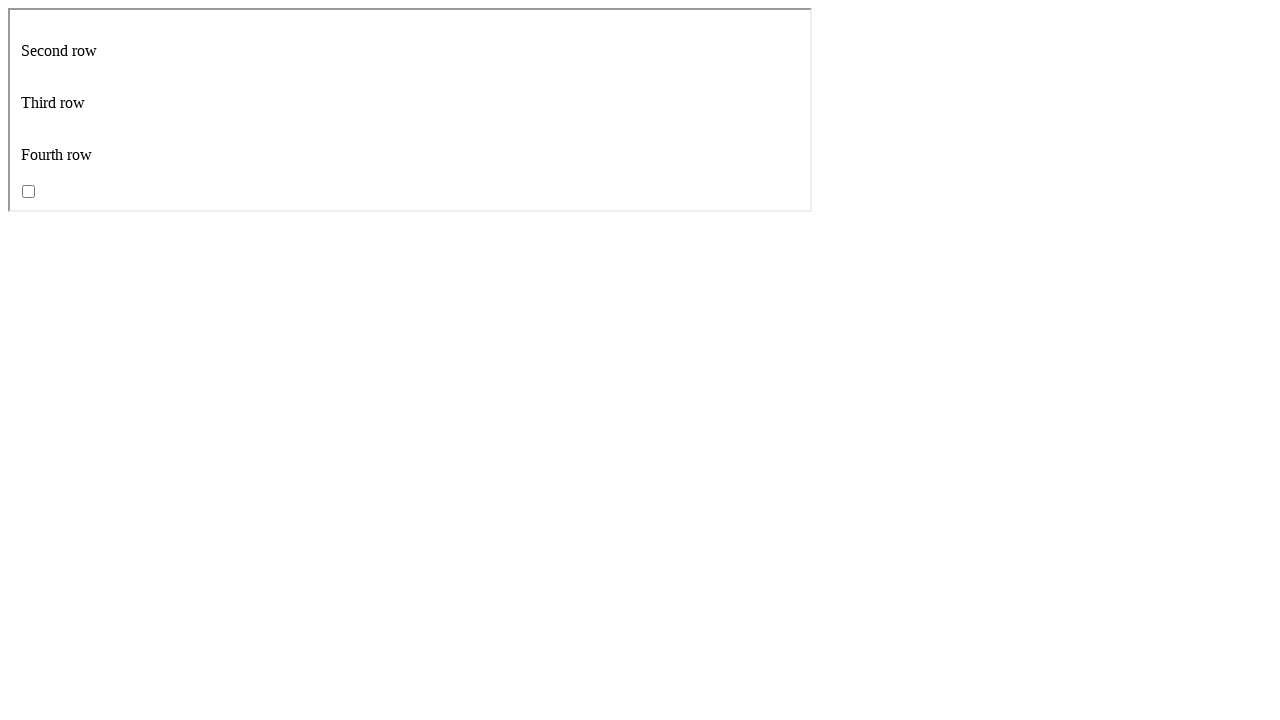